Tests selecting "1 Day" option from Paste Expiration dropdown on Pastebin homepage and verifies the selection is displayed correctly

Starting URL: https://pastebin.com

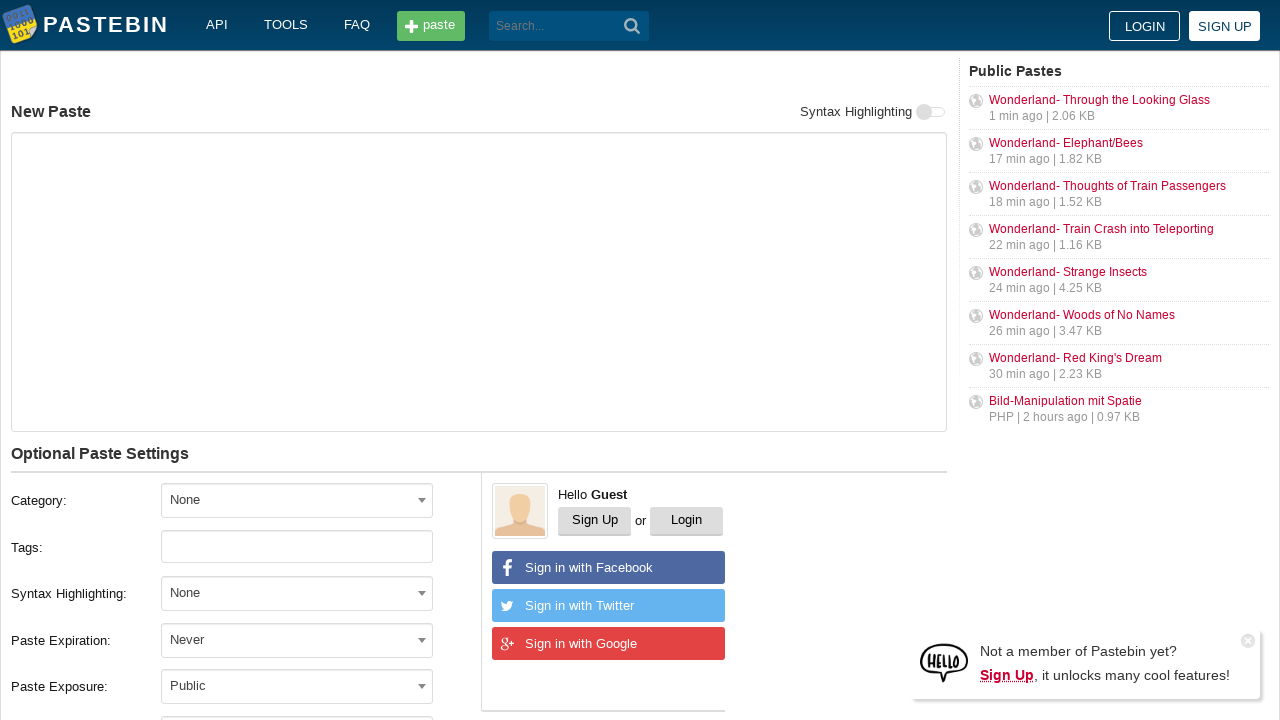

Clicked on Paste Expiration dropdown at (311, 640) on xpath=//label[text()='Paste Expiration:']/following-sibling::div
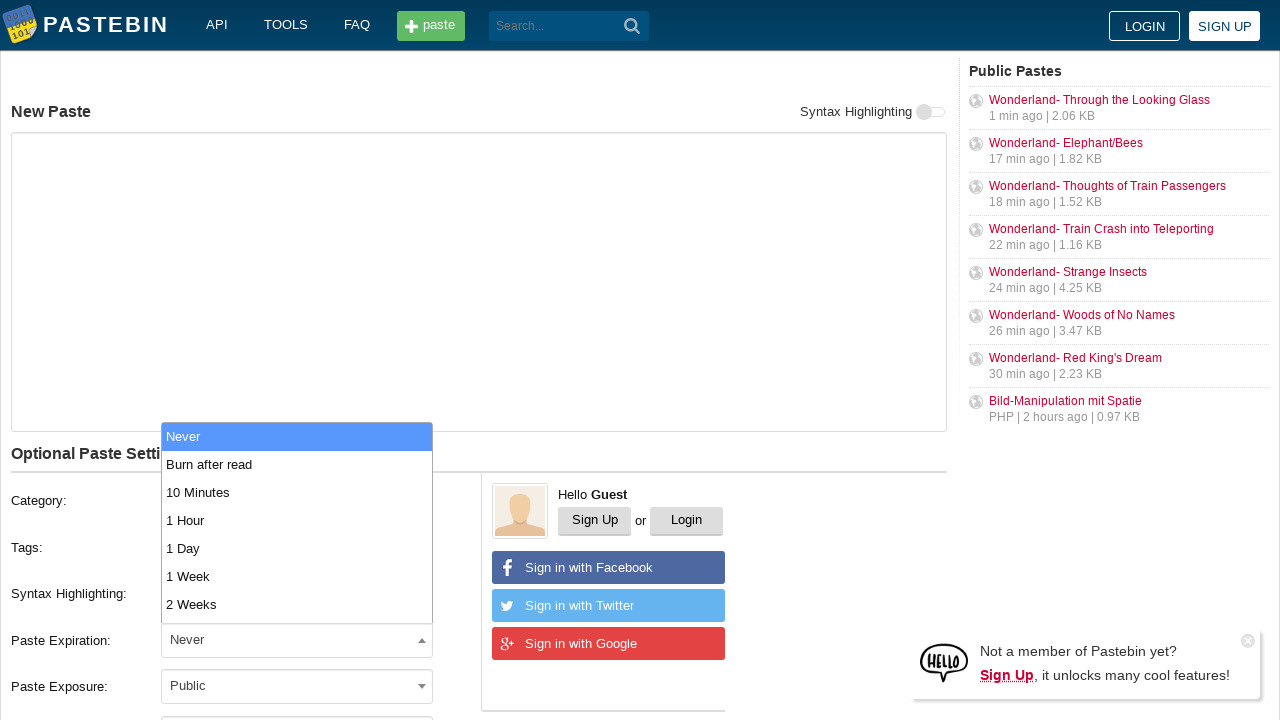

Selected '1 Day' option from Paste Expiration dropdown at (297, 548) on xpath=//span[@class='select2-results']//li[text()='1 Day']
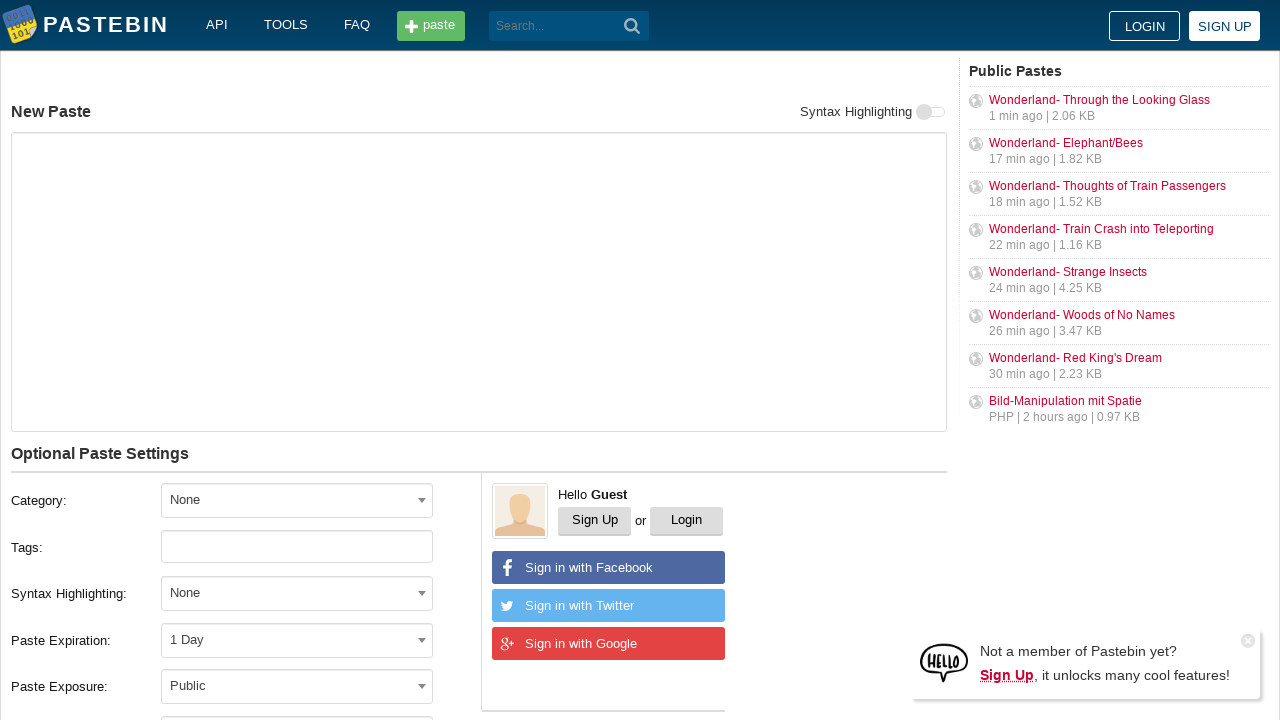

Verified that '1 Day' is displayed in the Paste Expiration dropdown
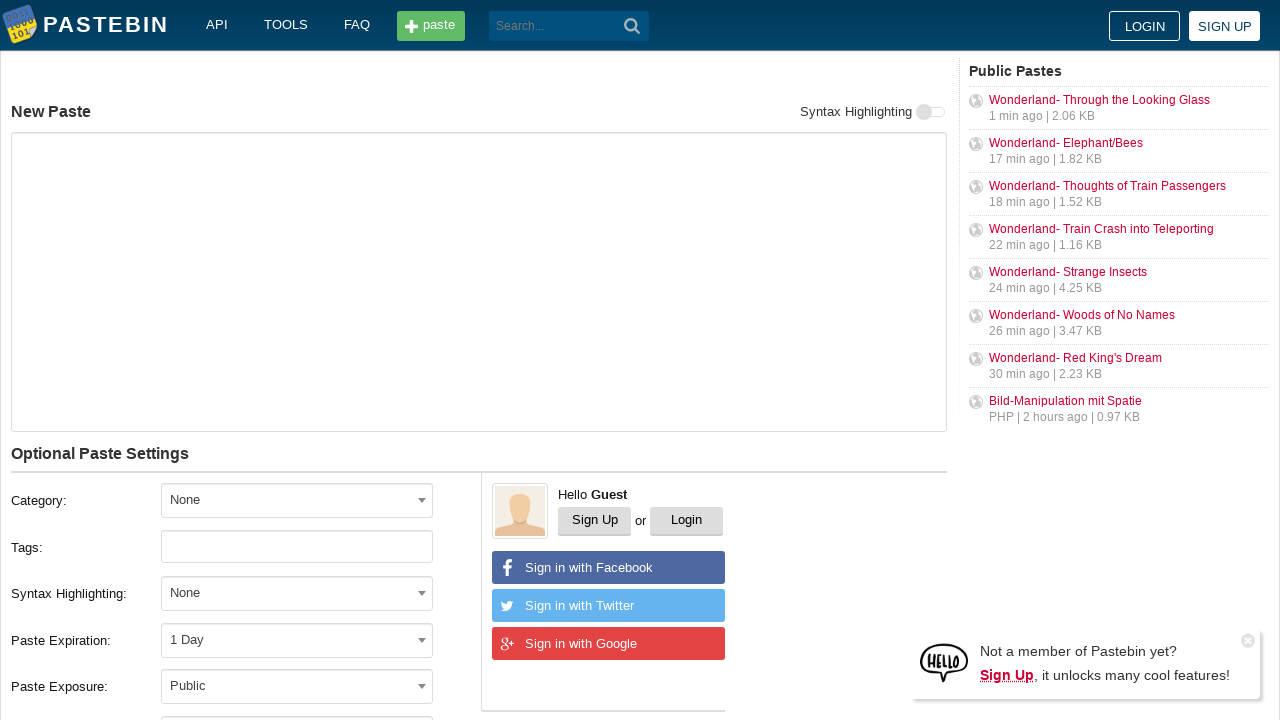

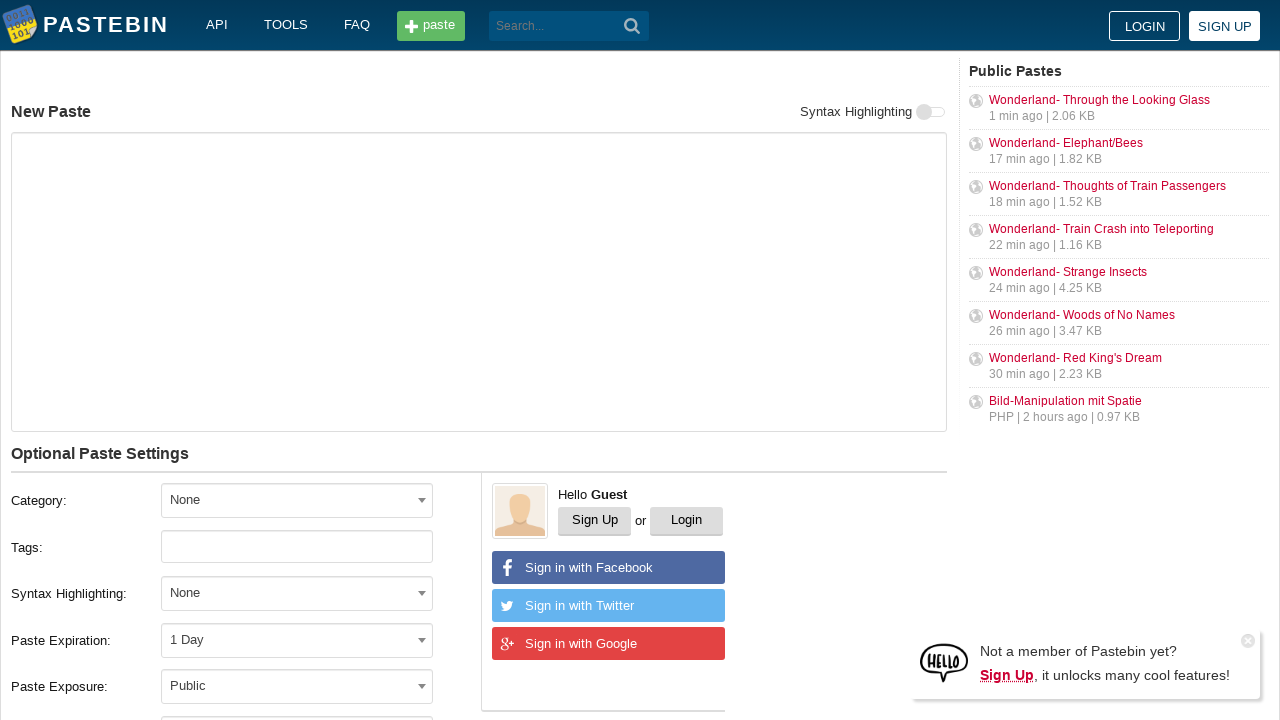